Tests different types of JavaScript alerts (simple, confirm, and prompt) by triggering them and interacting with each alert type

Starting URL: http://demo.automationtesting.in/Alerts.html

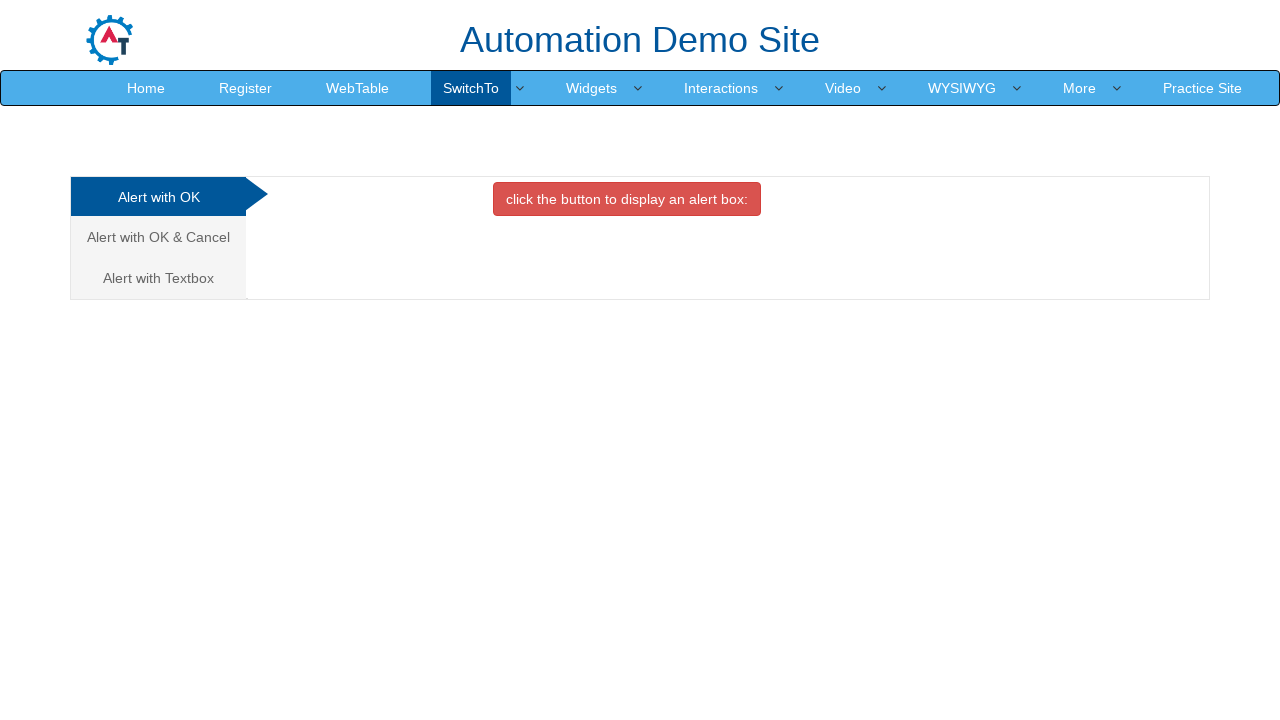

Clicked button to trigger simple alert at (627, 199) on xpath=//button[@class='btn btn-danger']
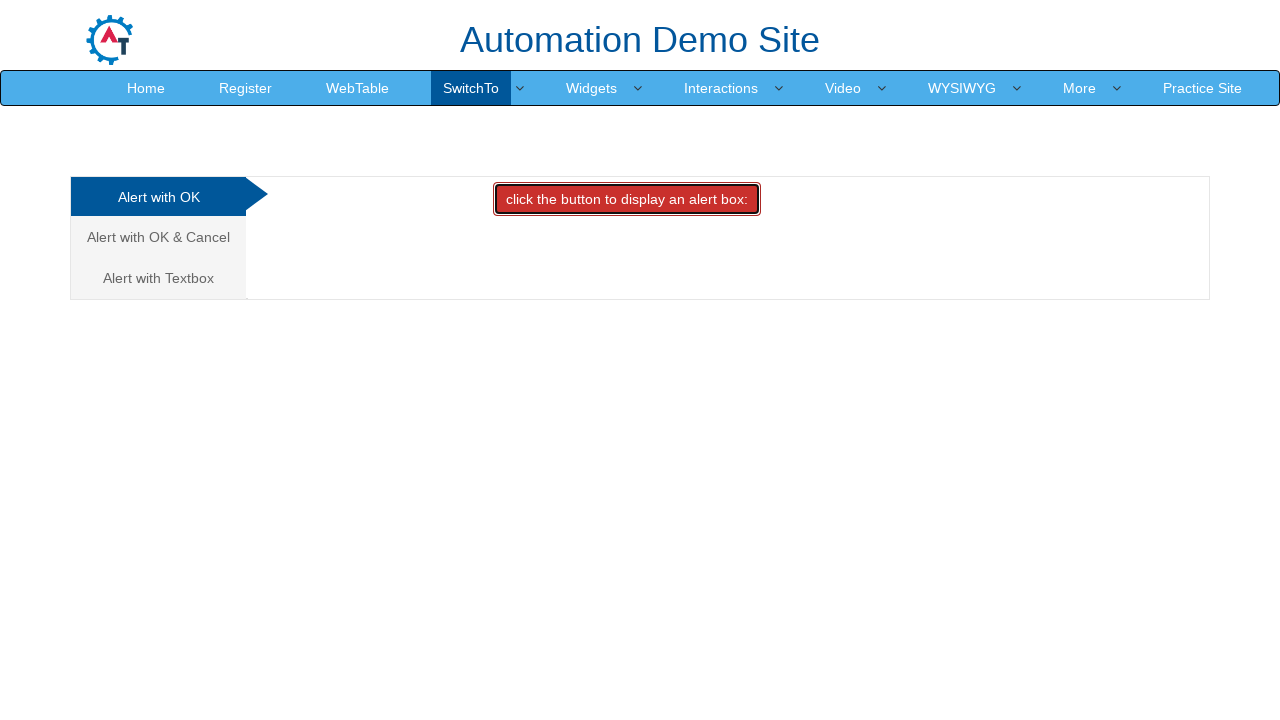

Simple alert accepted
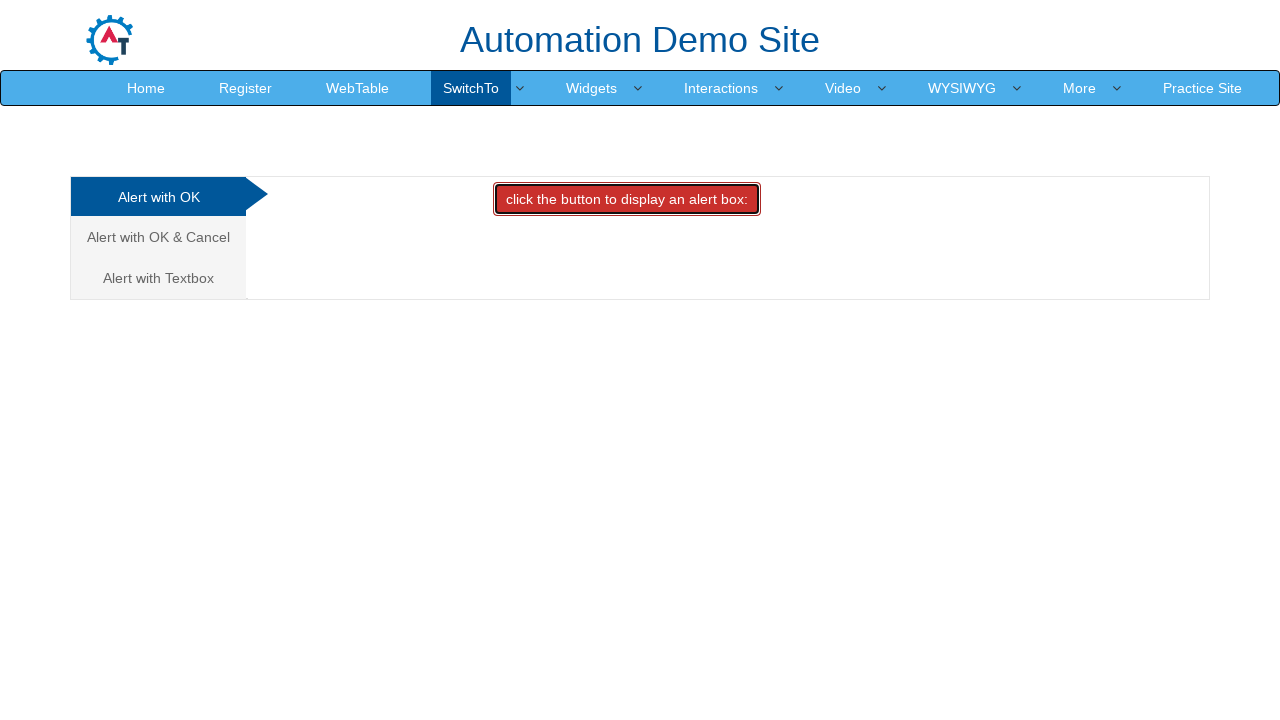

Navigated to confirm alert section at (158, 237) on xpath=//a[text()='Alert with OK & Cancel ']
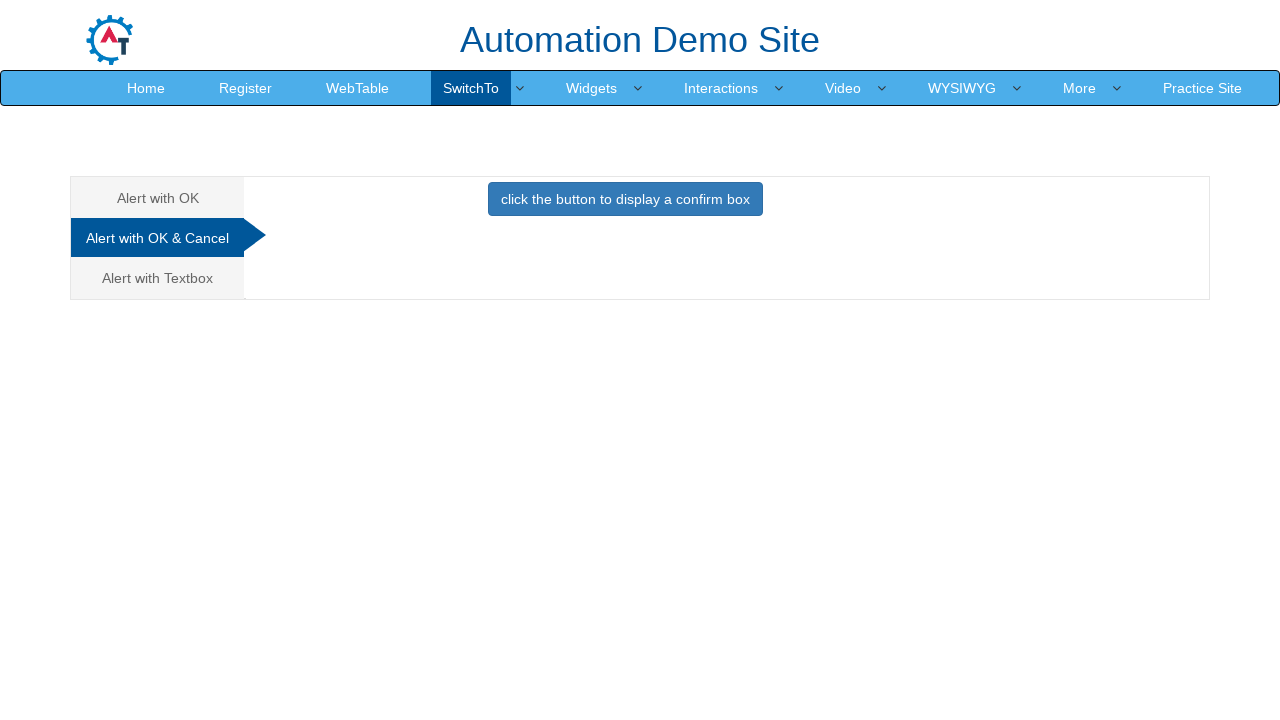

Clicked button to trigger confirm alert at (625, 199) on xpath=//button[@class='btn btn-primary']
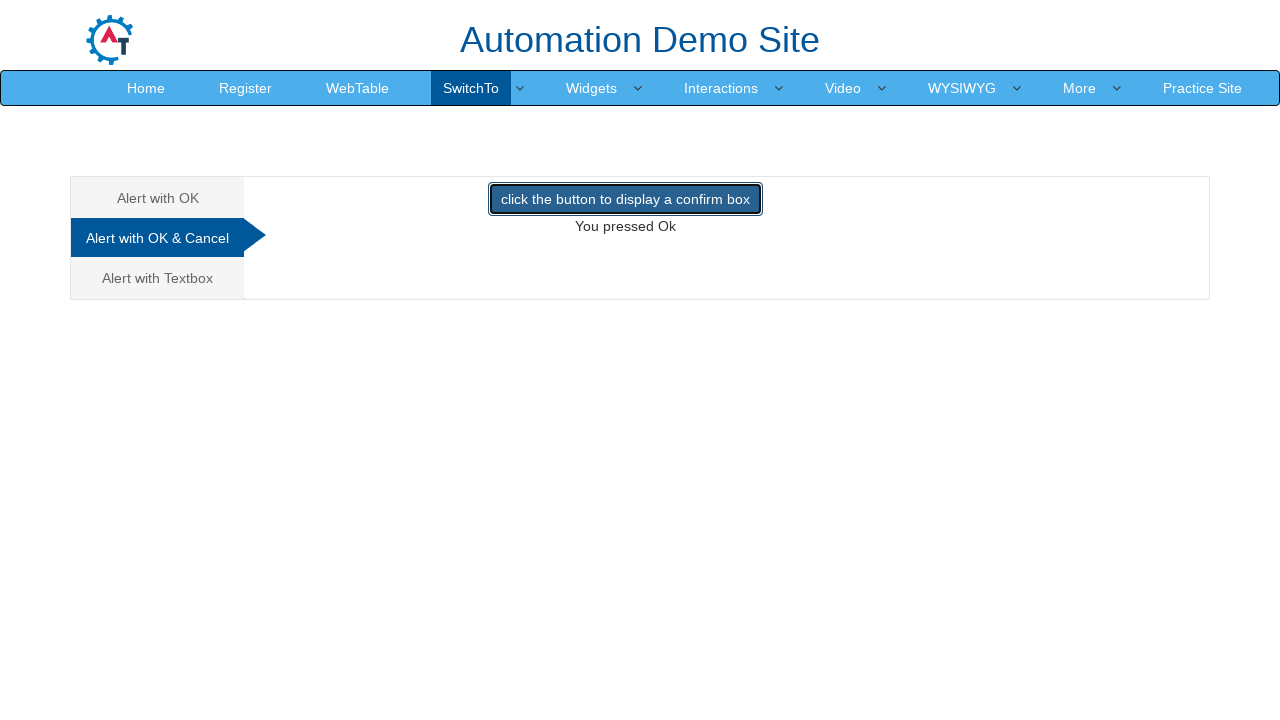

Confirm alert dismissed
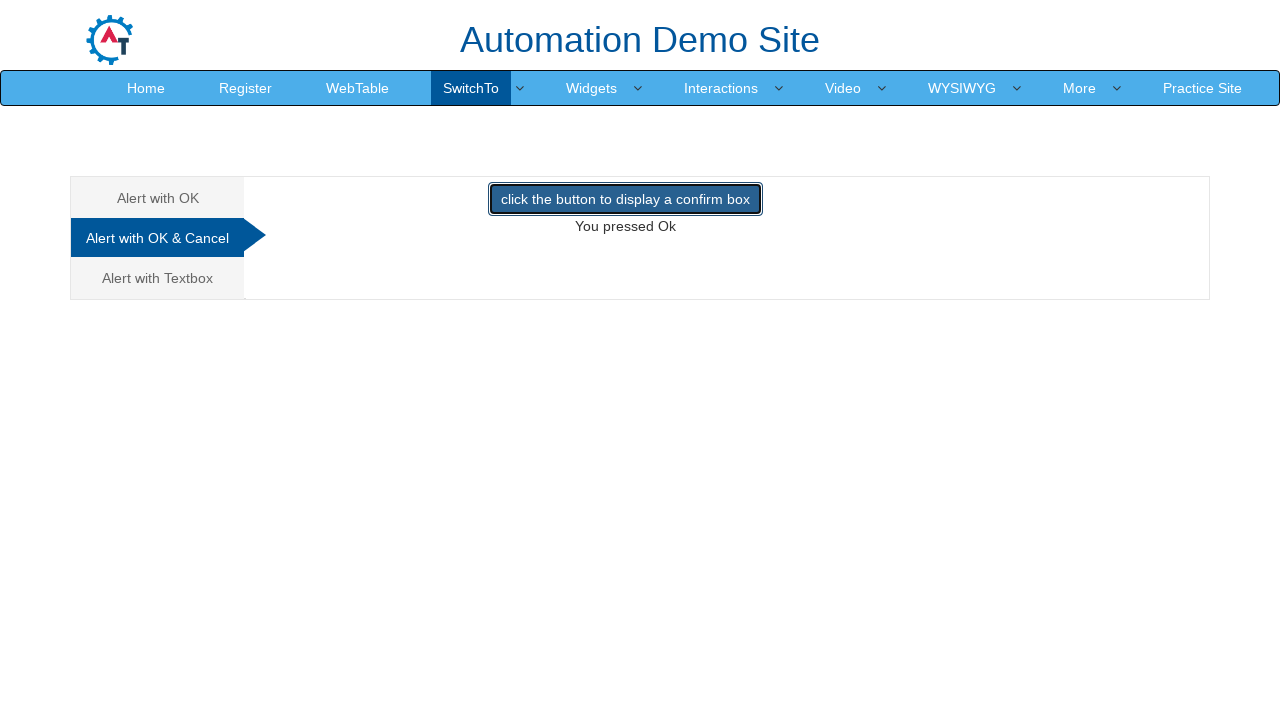

Navigated to prompt alert section at (158, 278) on xpath=//a[text()='Alert with Textbox ']
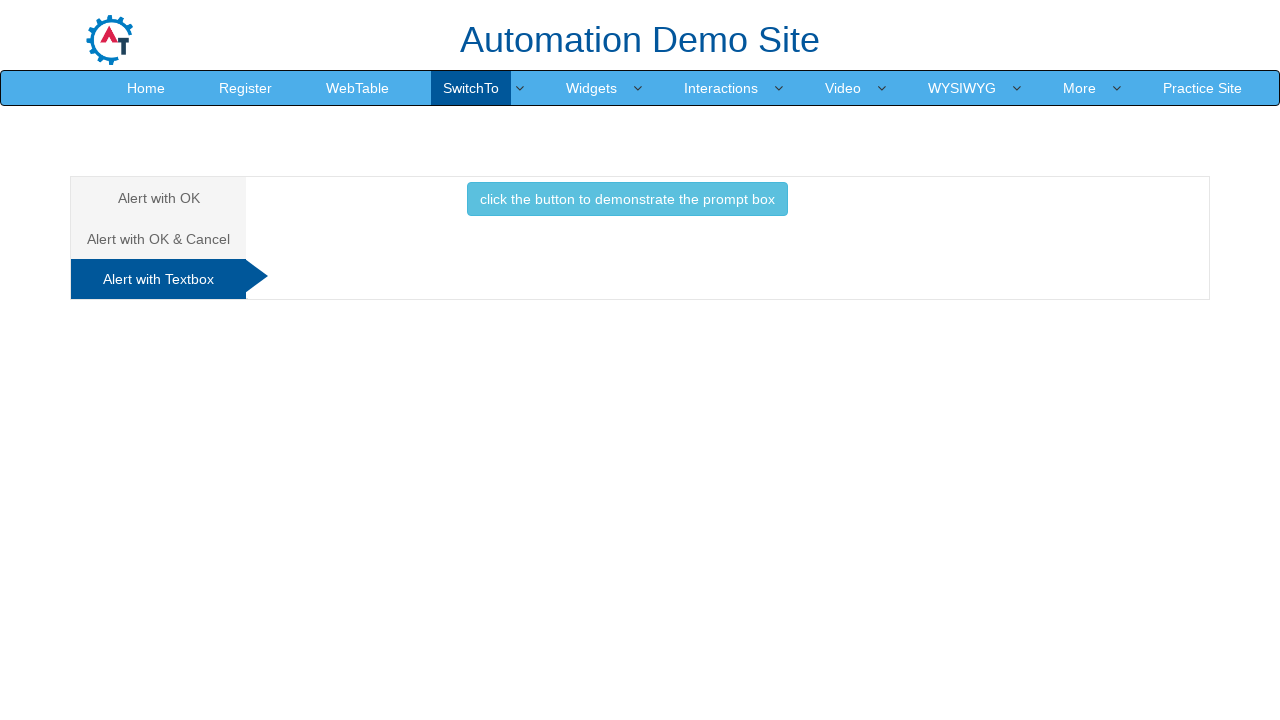

Clicked button to trigger prompt alert at (627, 199) on xpath=//button[@class='btn btn-info']
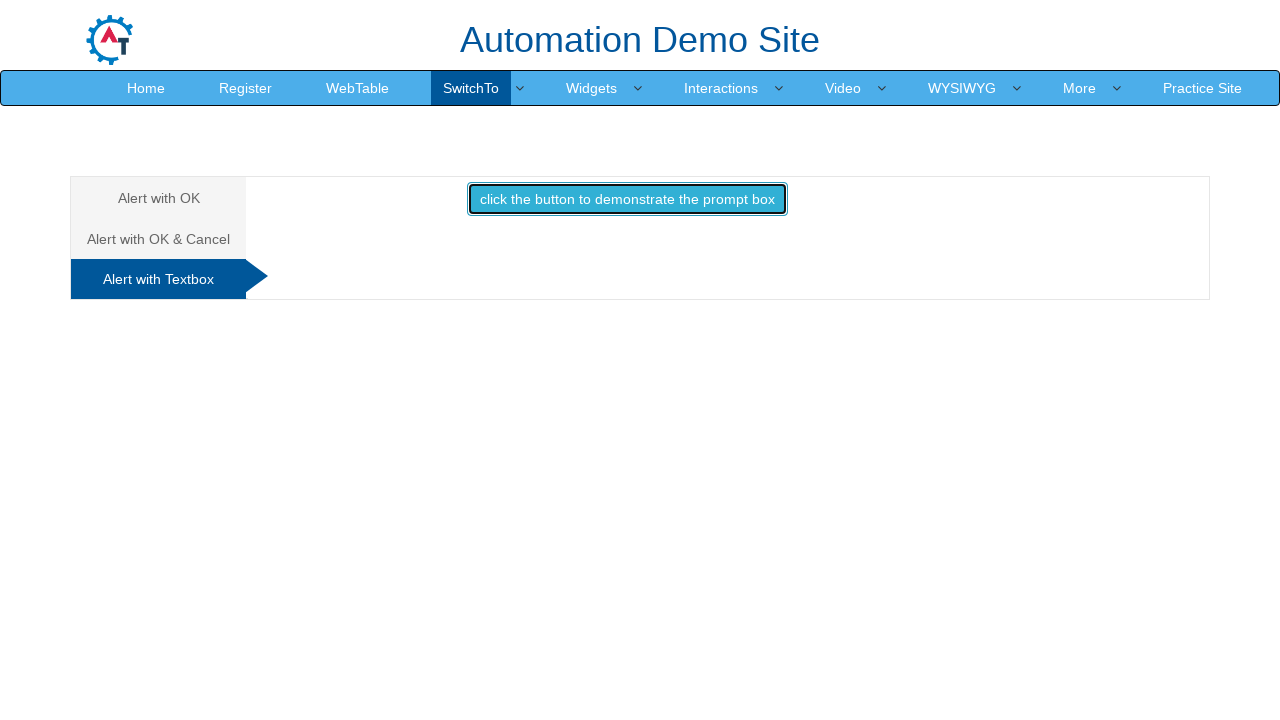

Prompt alert accepted with text 'Testing'
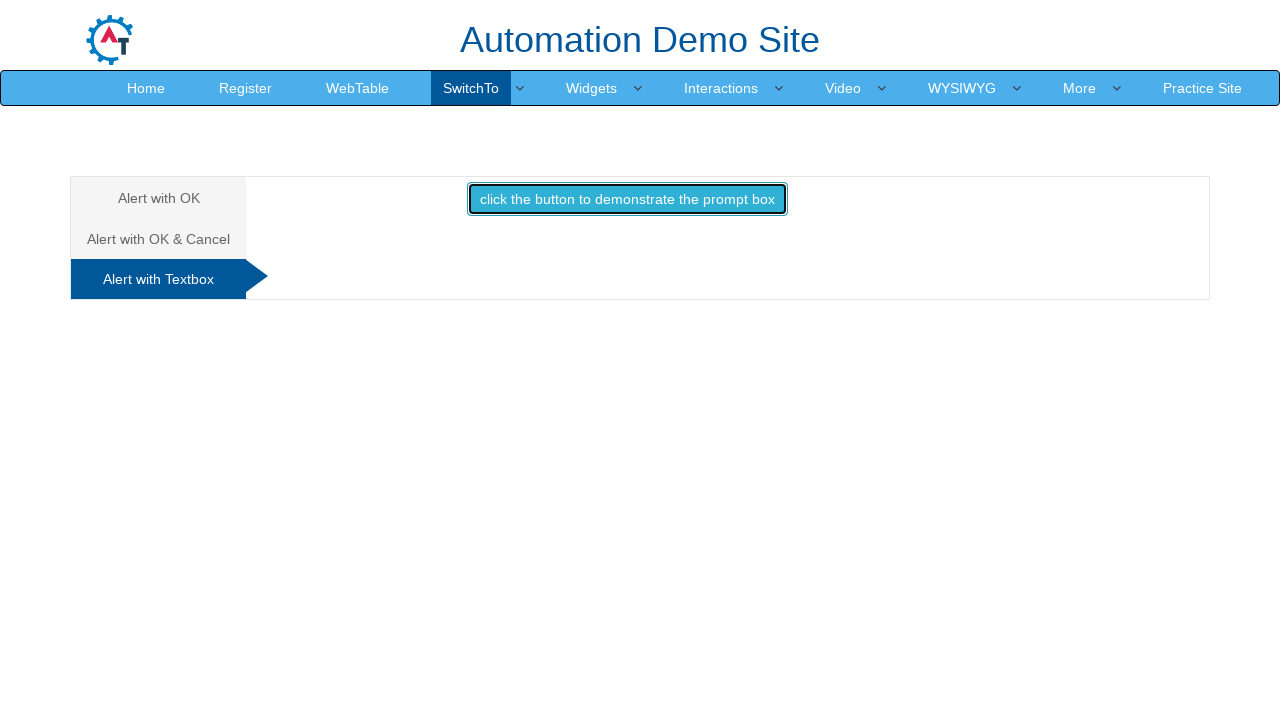

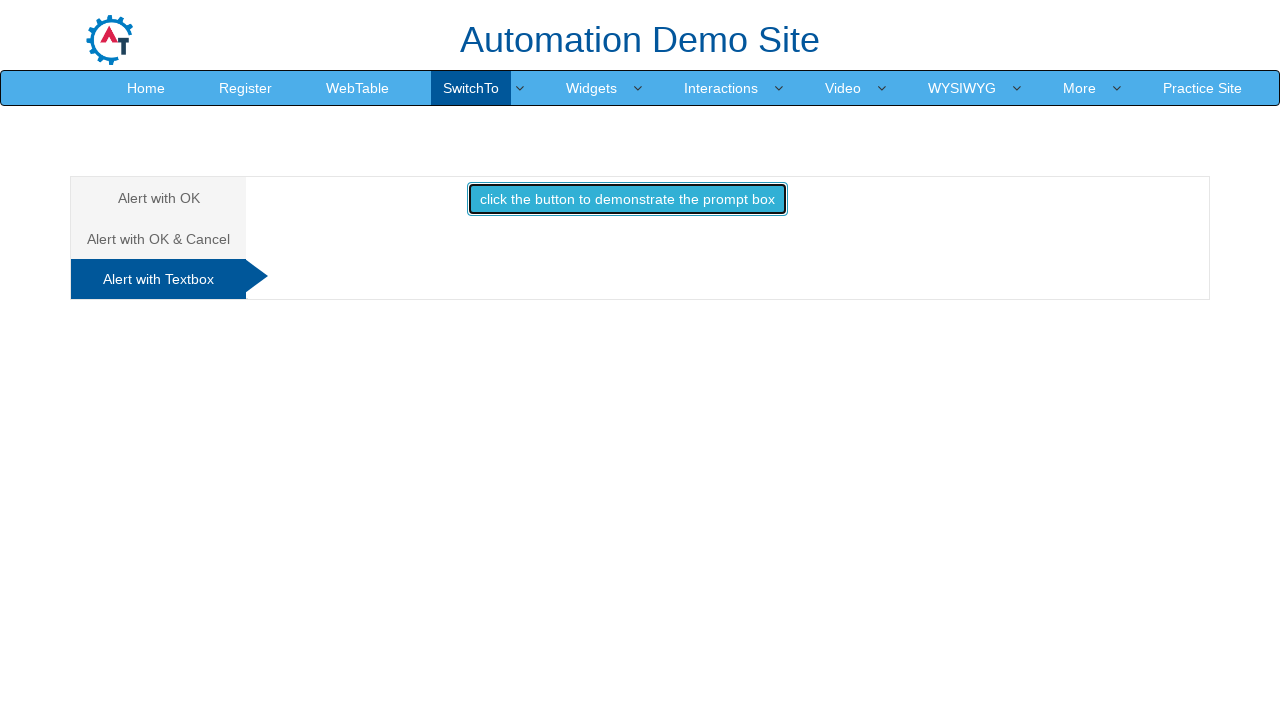